Tests radio button functionality by selecting the male radio option.

Starting URL: https://testautomationpractice.blogspot.com/

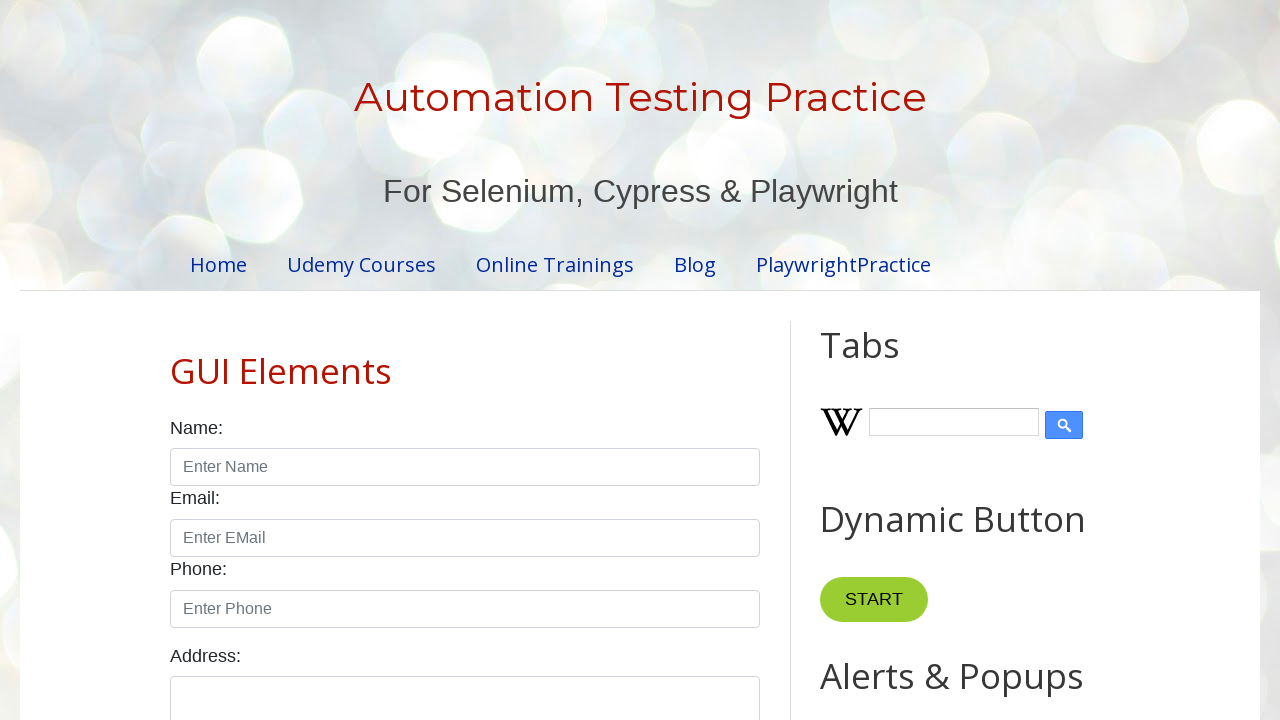

Selected the male radio button at (176, 360) on #male
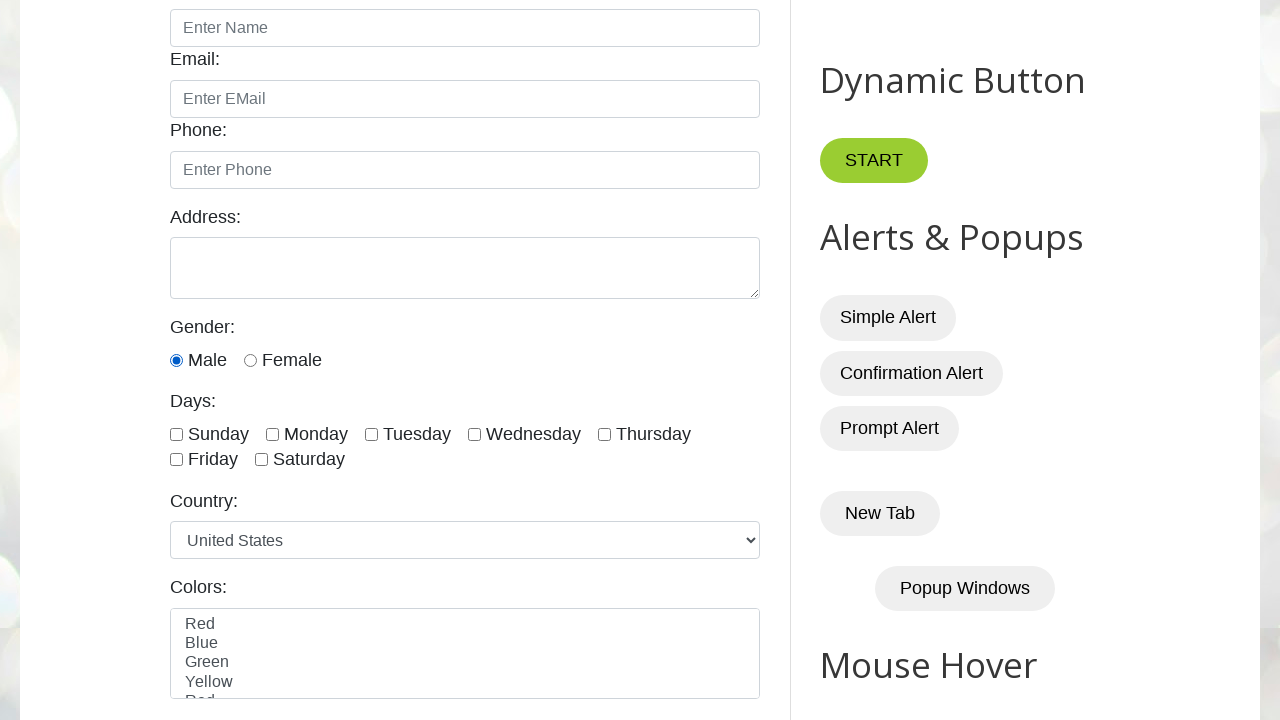

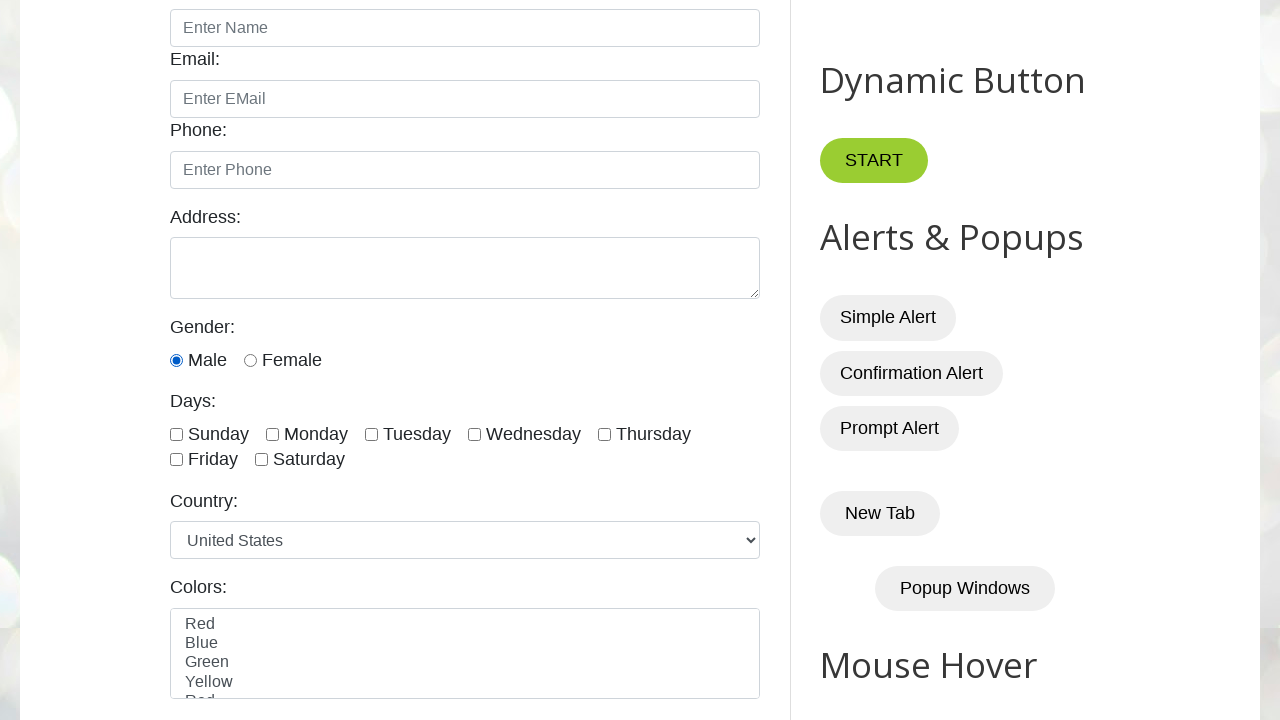